Tests element-based fluent wait by clicking Start and waiting for text content from the h4 element.

Starting URL: https://automationfc.github.io/dynamic-loading/

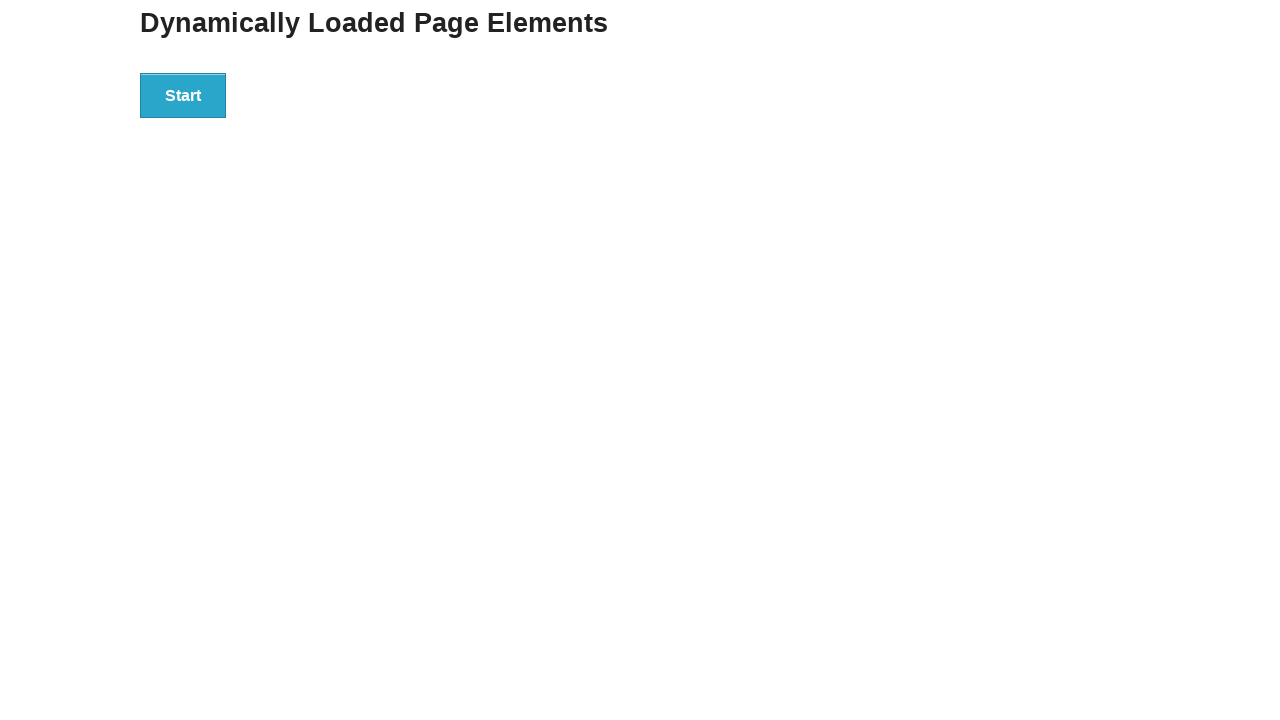

Clicked the Start button to initiate dynamic loading at (183, 95) on xpath=//button[text()='Start']
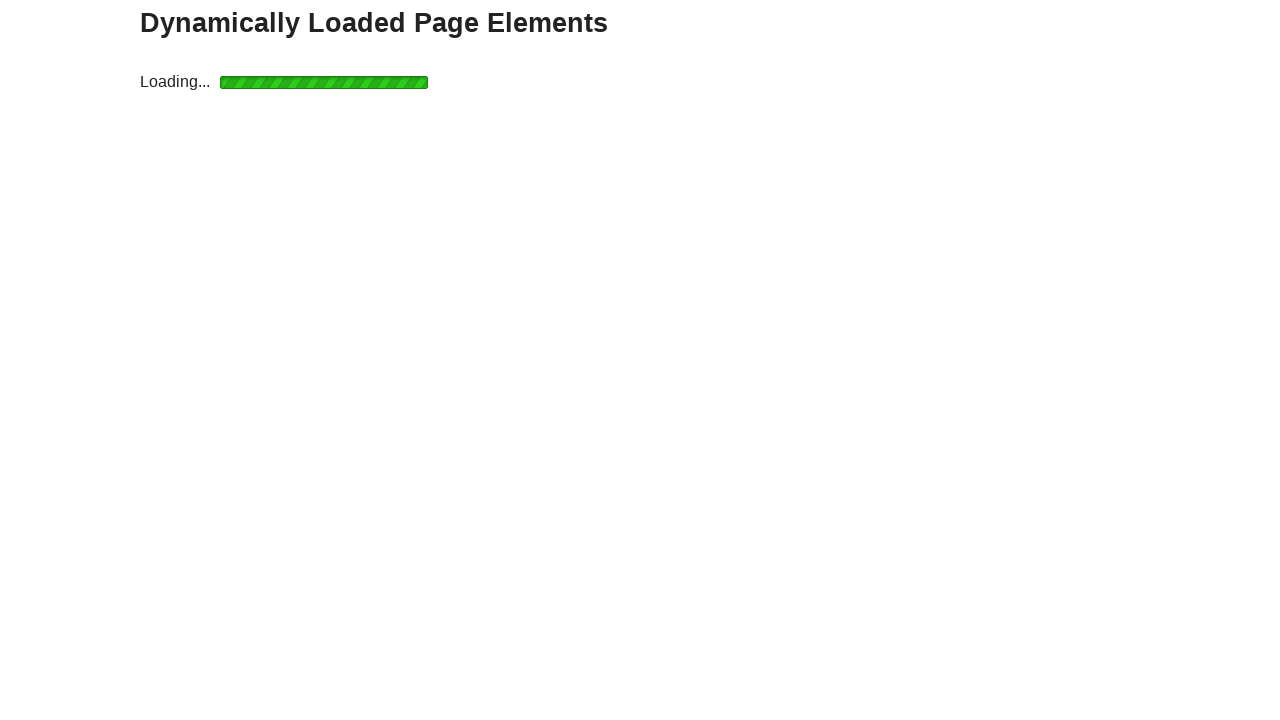

Waited for h4 element to appear (element-based fluent wait completed)
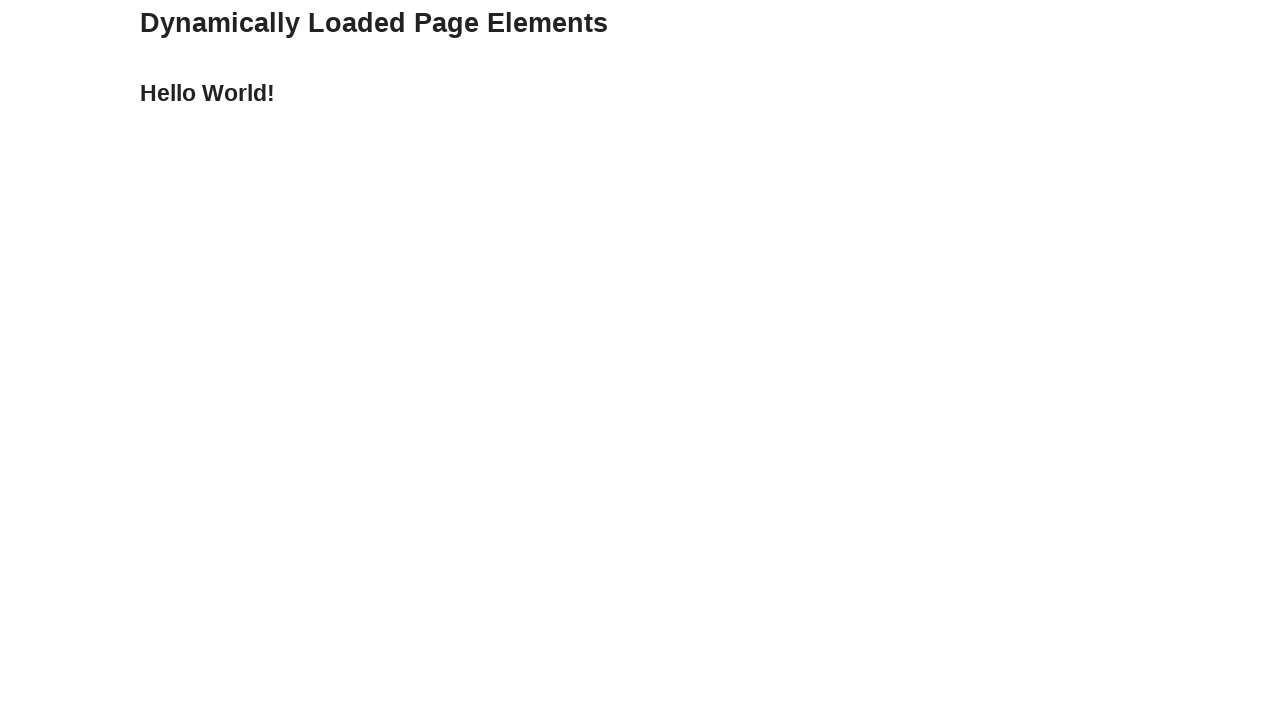

Retrieved text content from h4 element: 'Hello World!'
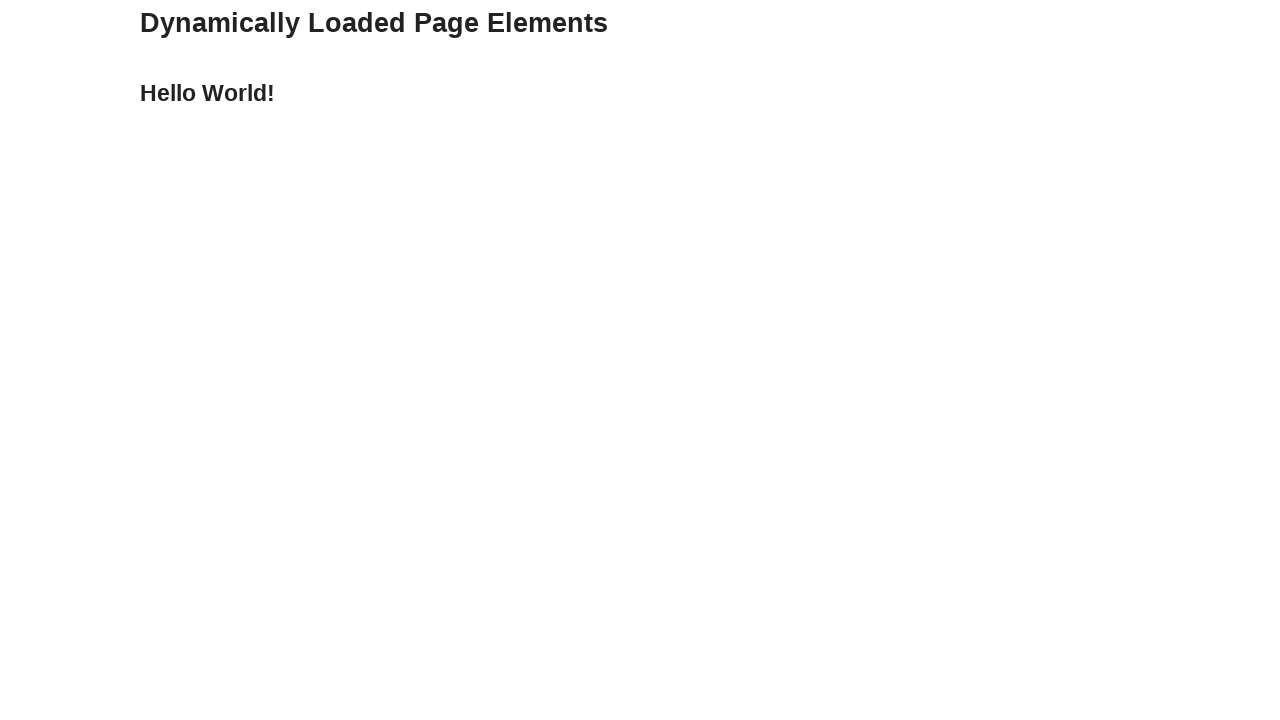

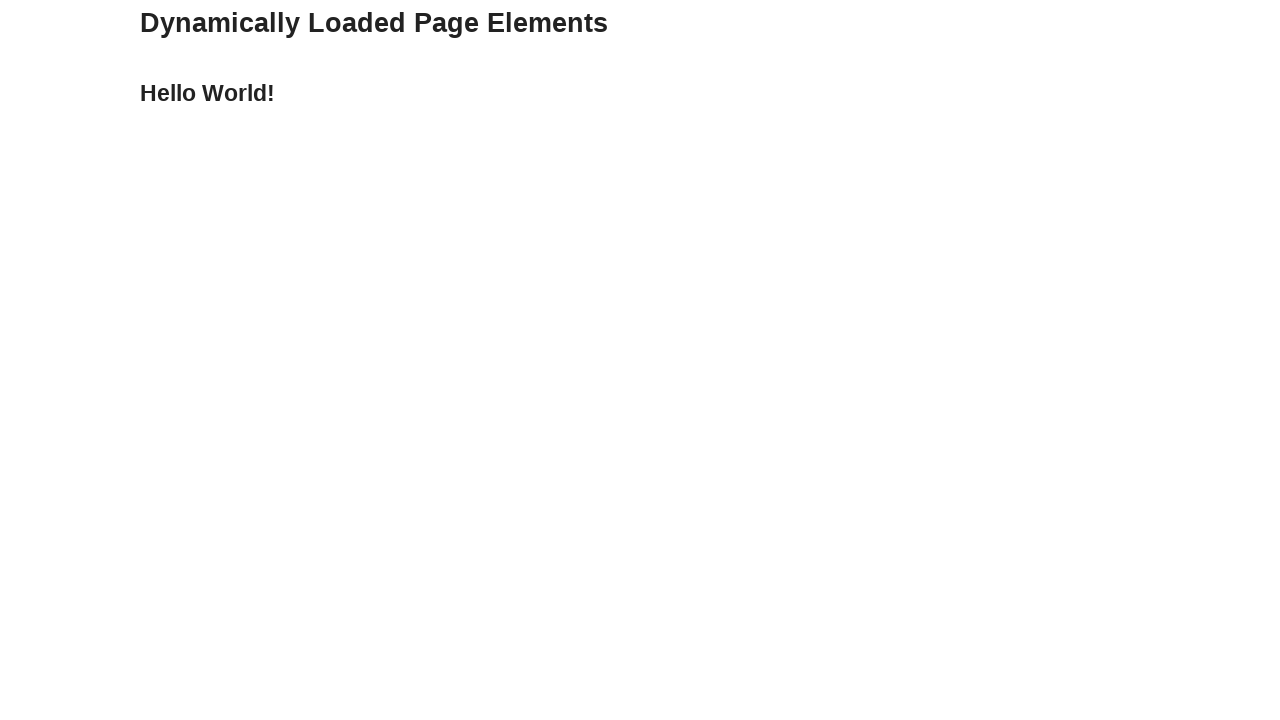